Tests opting out of A/B tests by forging an opt-out cookie on the homepage first, then navigating to the A/B test page to verify it displays "No A/B Test".

Starting URL: http://the-internet.herokuapp.com

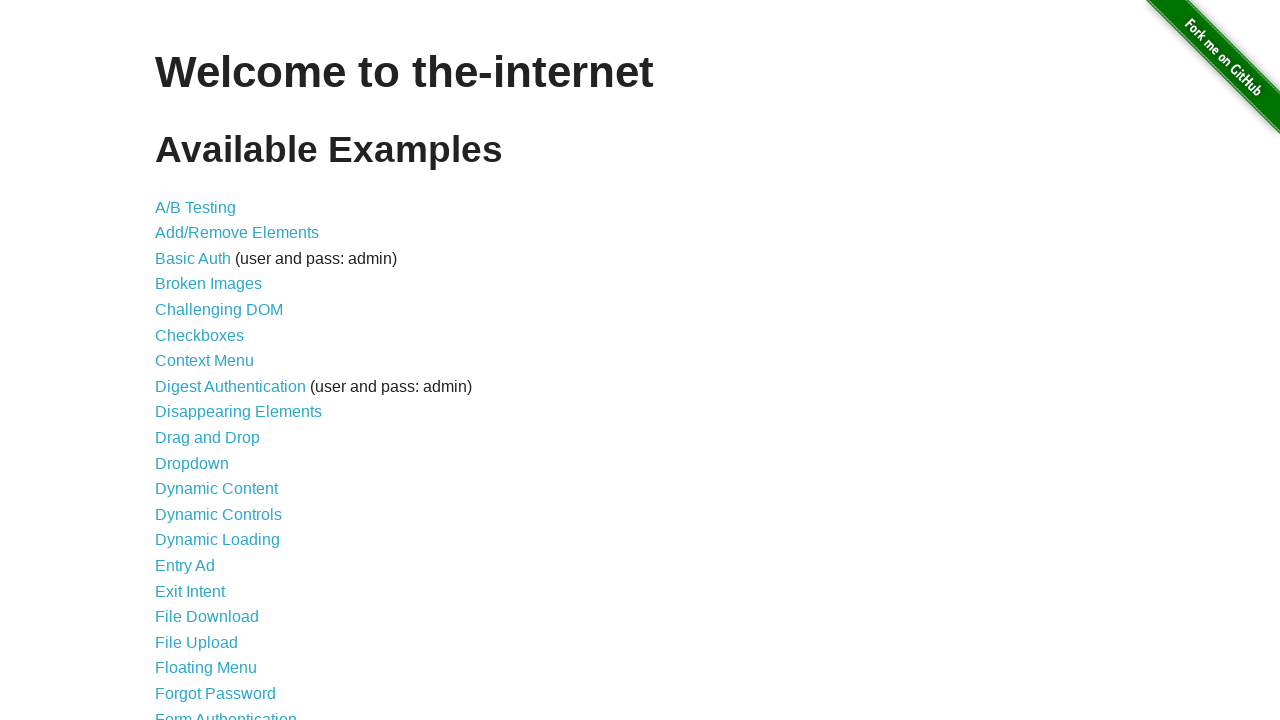

Added optimizelyOptOut cookie with value 'true' to context
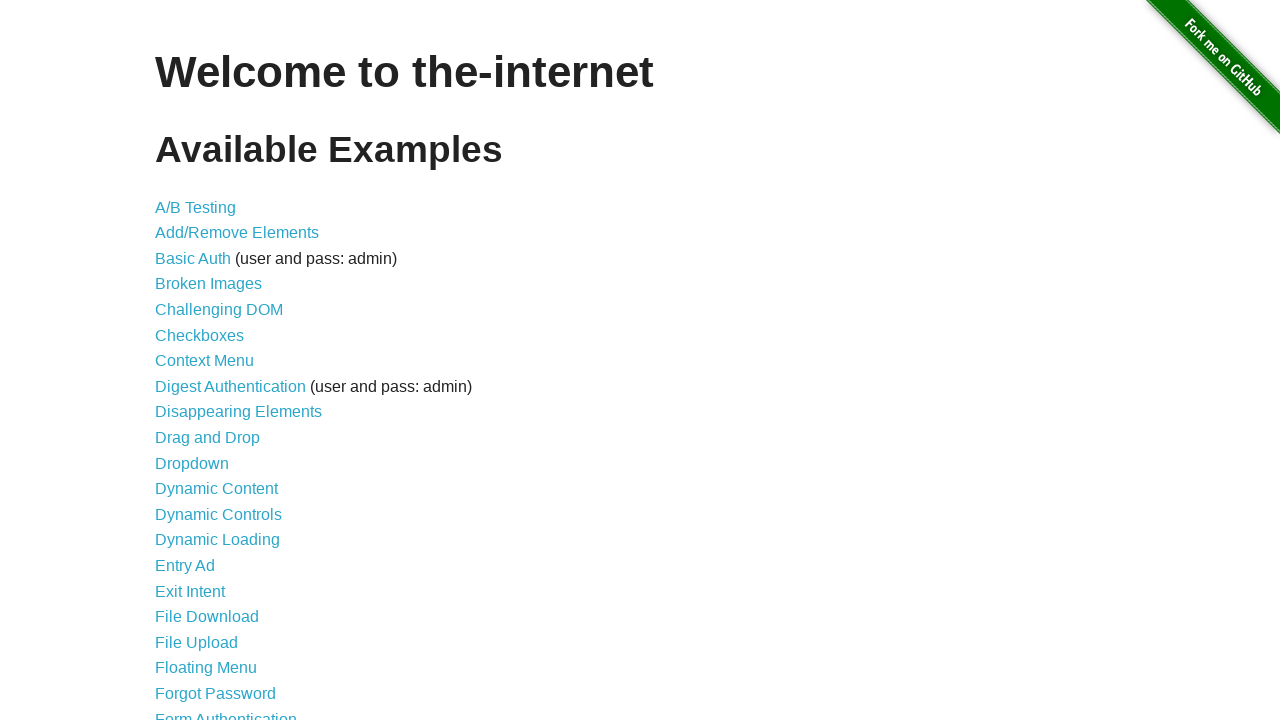

Navigated to A/B test page at http://the-internet.herokuapp.com/abtest
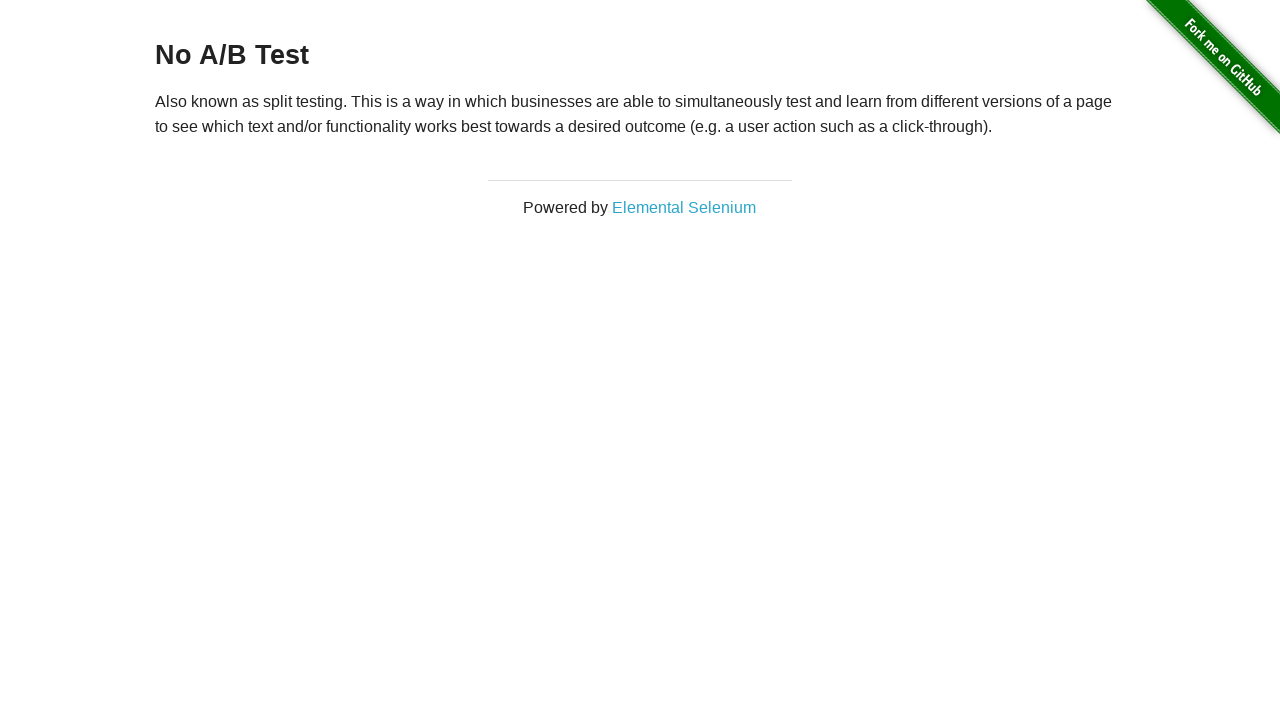

Retrieved heading text from h3 element
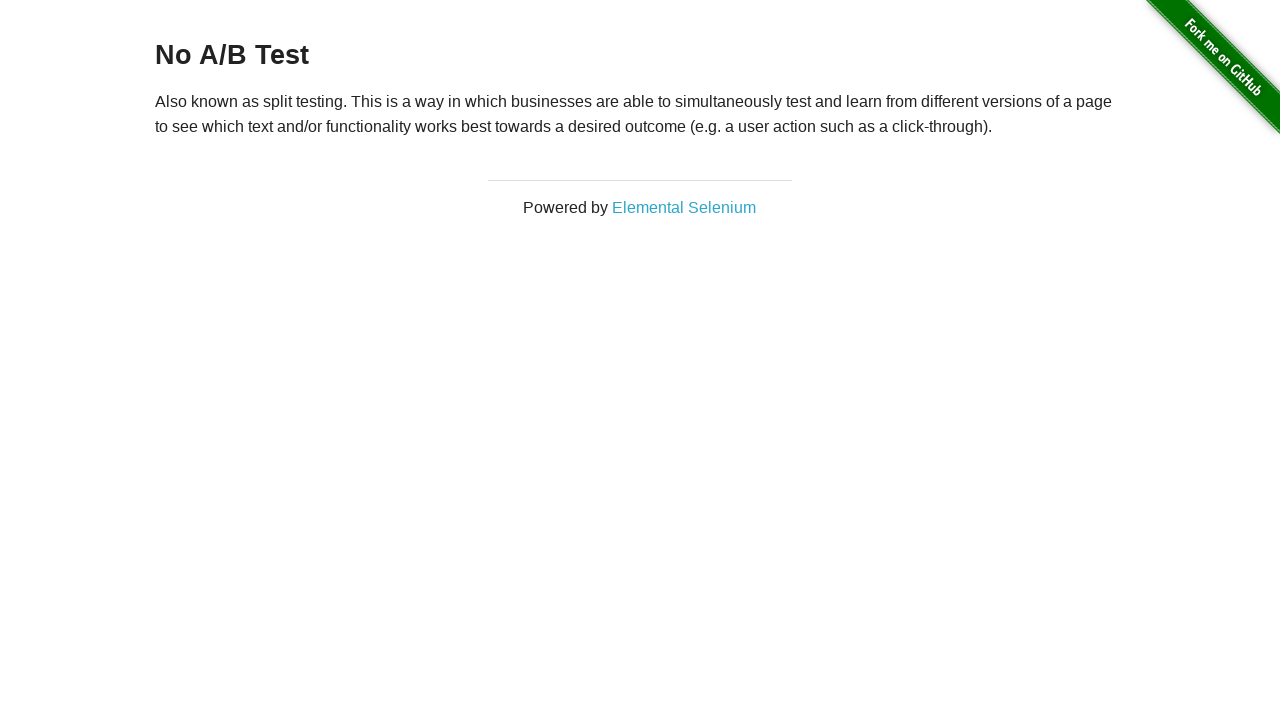

Asserted that heading text equals 'No A/B Test' - opt-out cookie successfully prevented A/B test
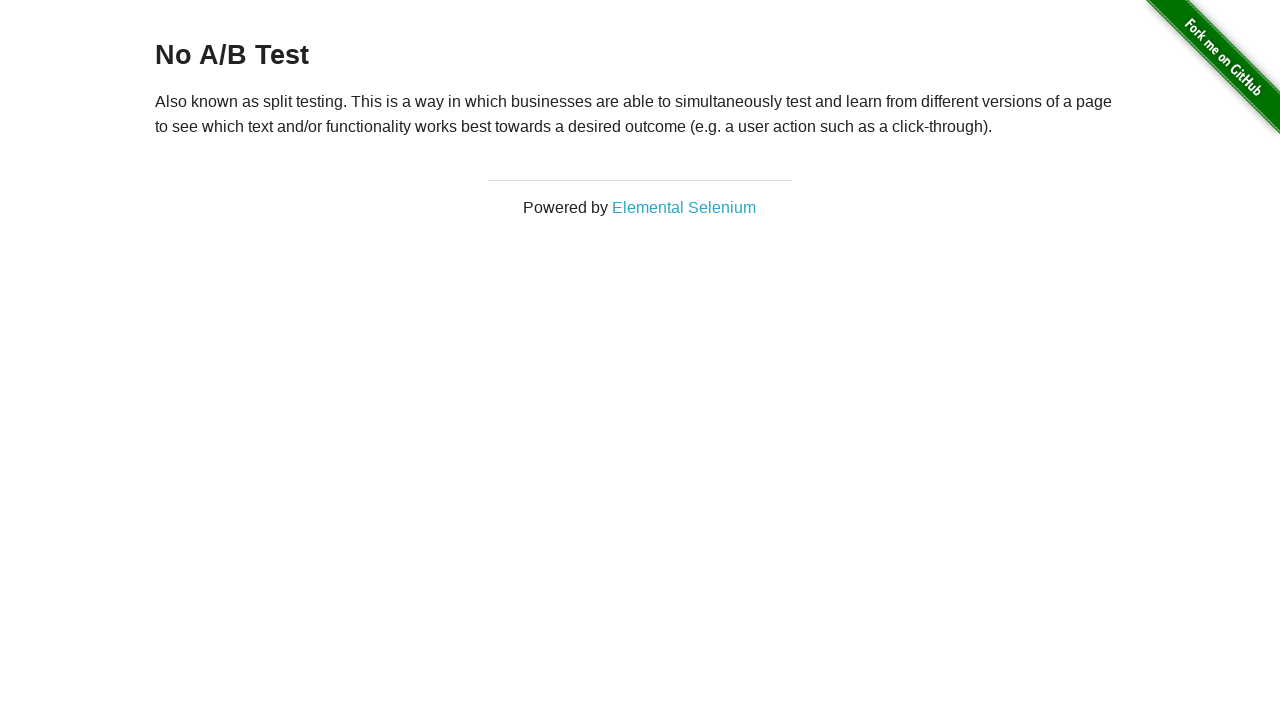

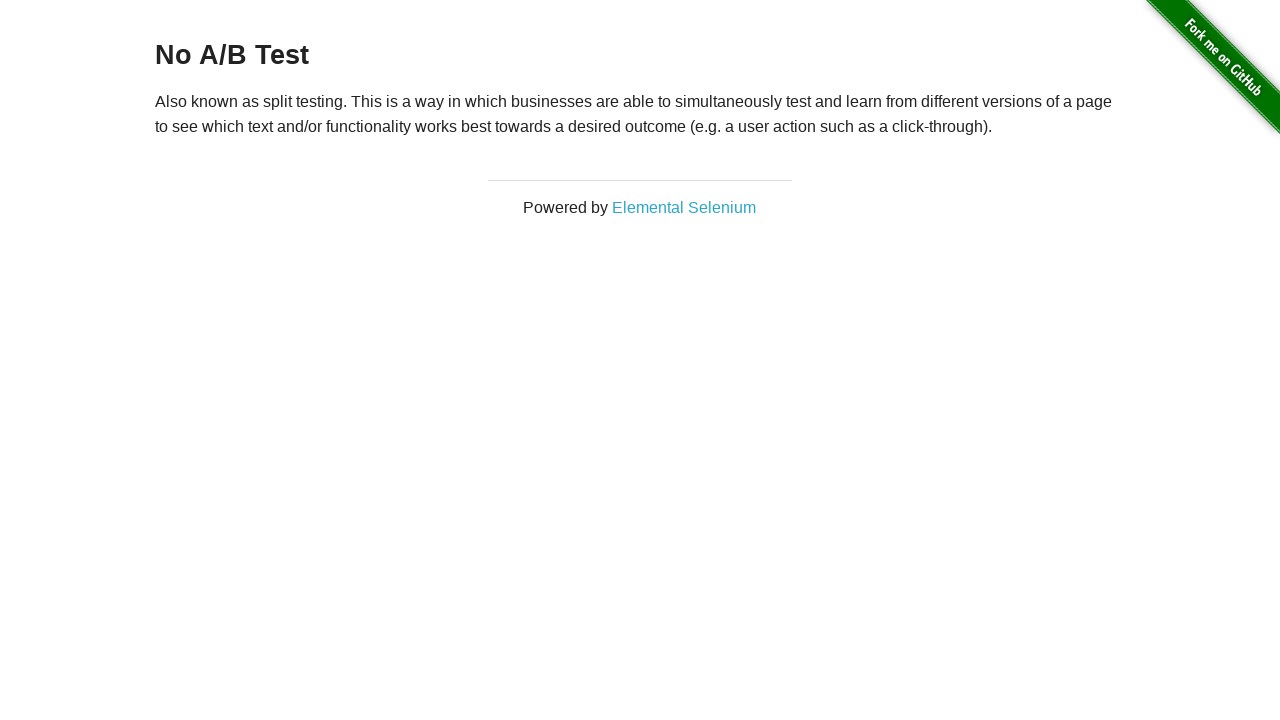